Tests if the password entry field is clickable on the registration page

Starting URL: https://b2c.passport.rt.ru

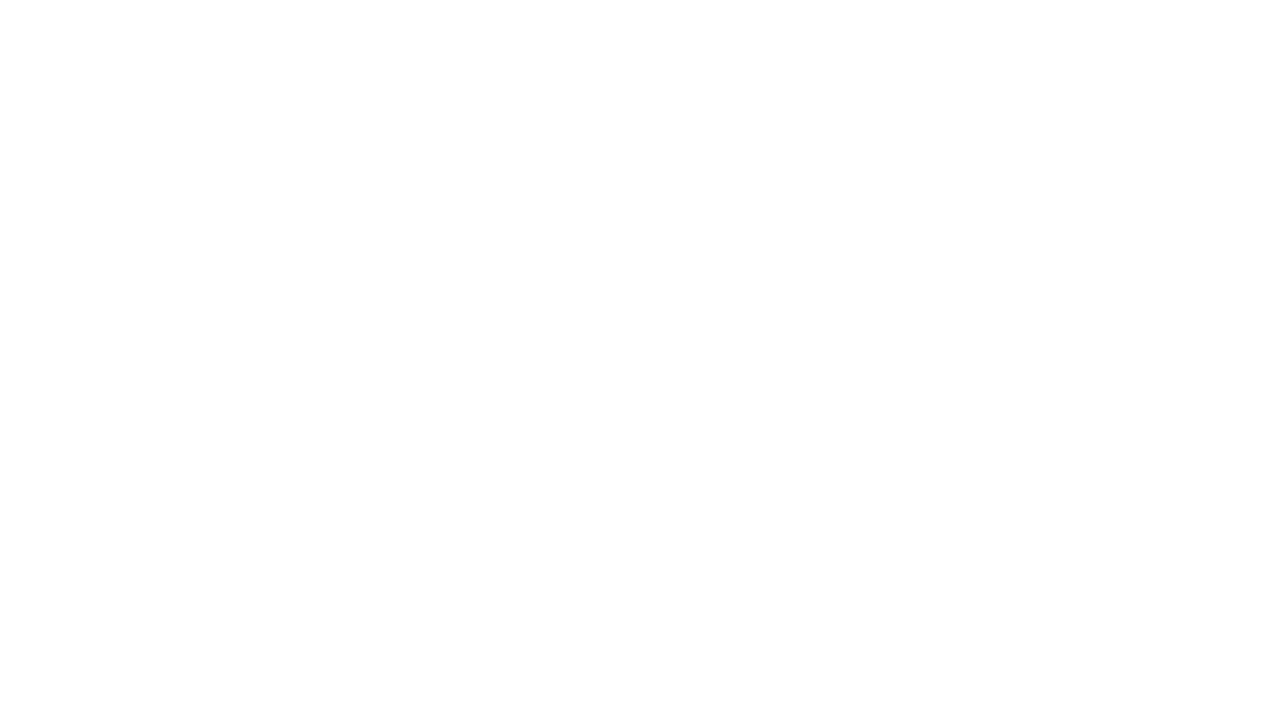

Waited for register button to be visible
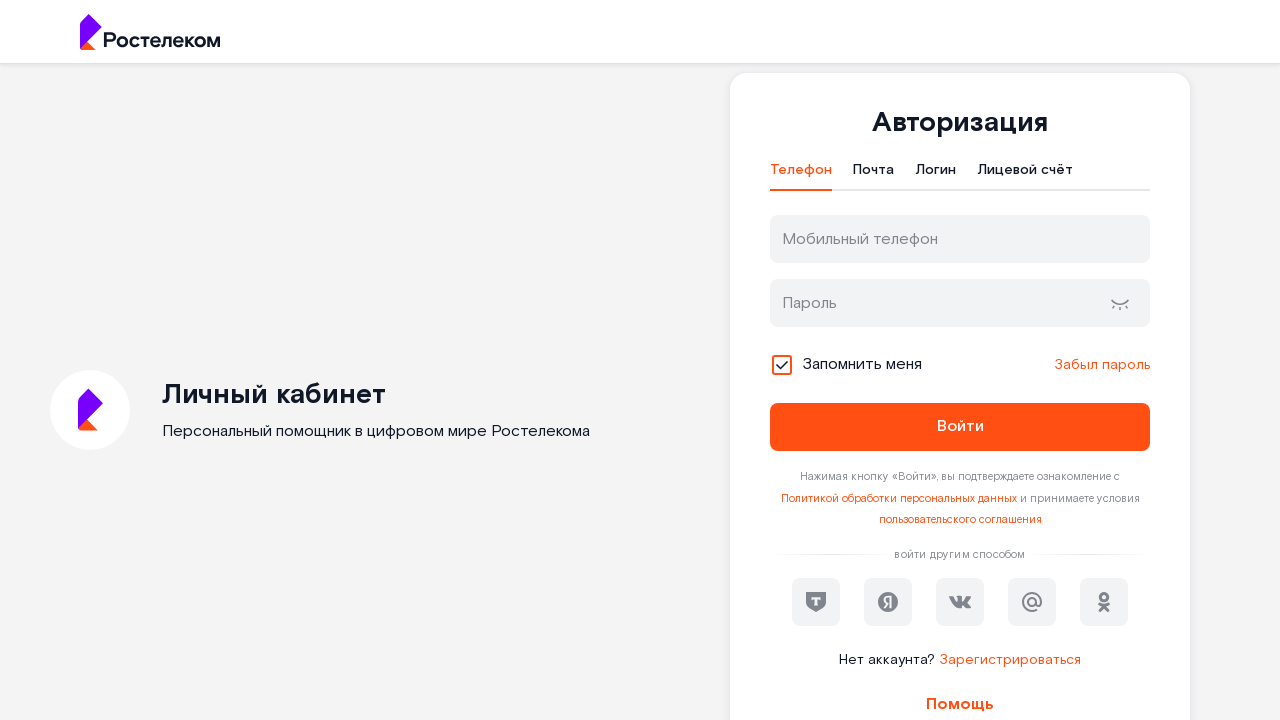

Clicked register button at (1010, 660) on #kc-register
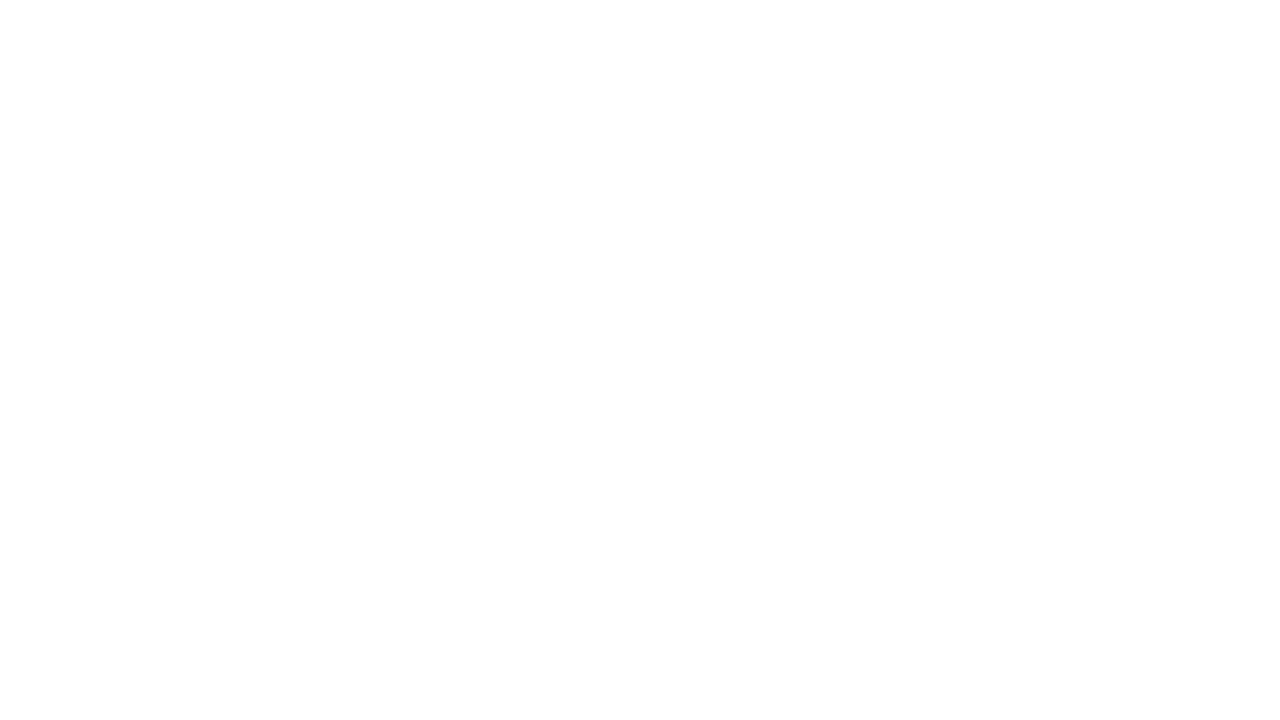

Waited for password entry field to be visible
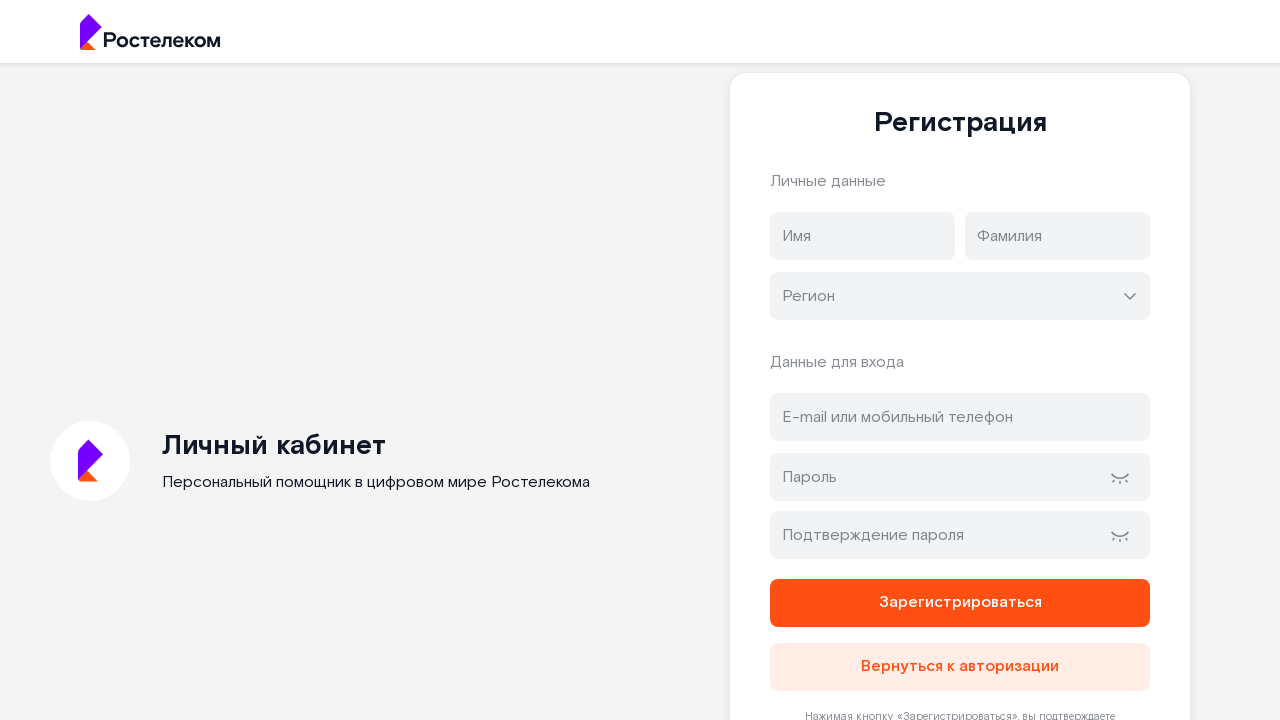

Clicked password entry field to test clickability
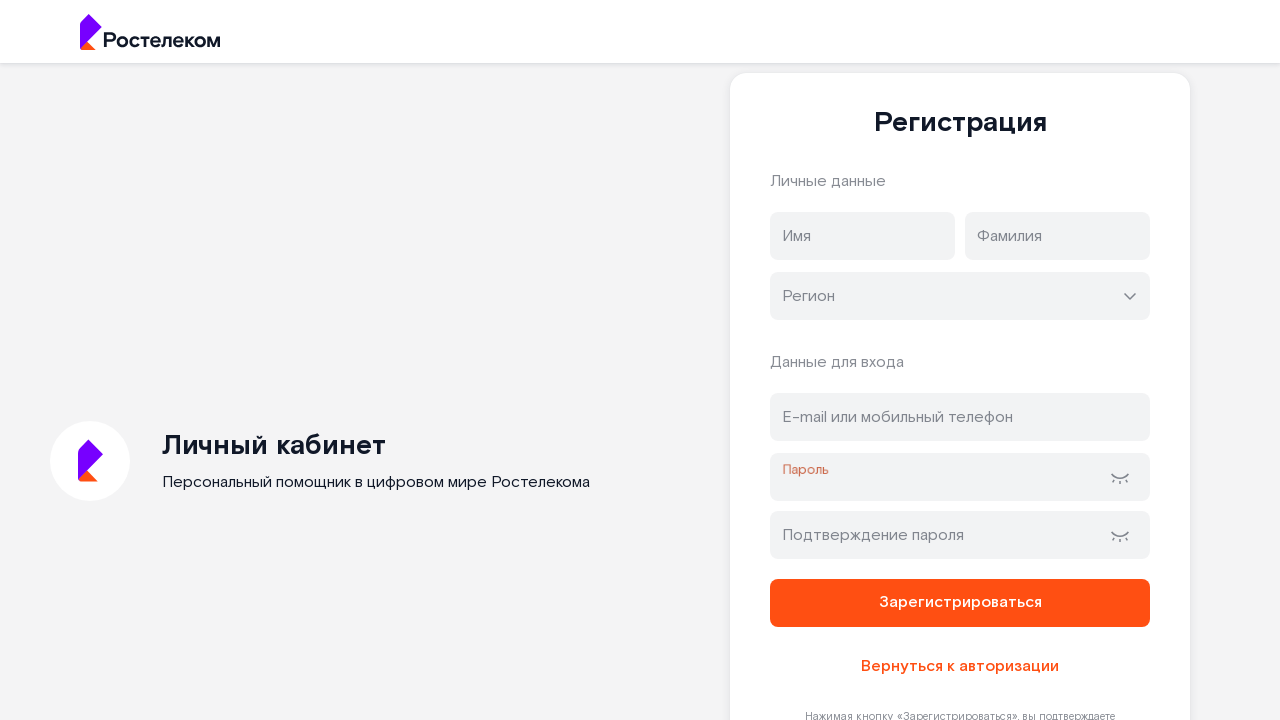

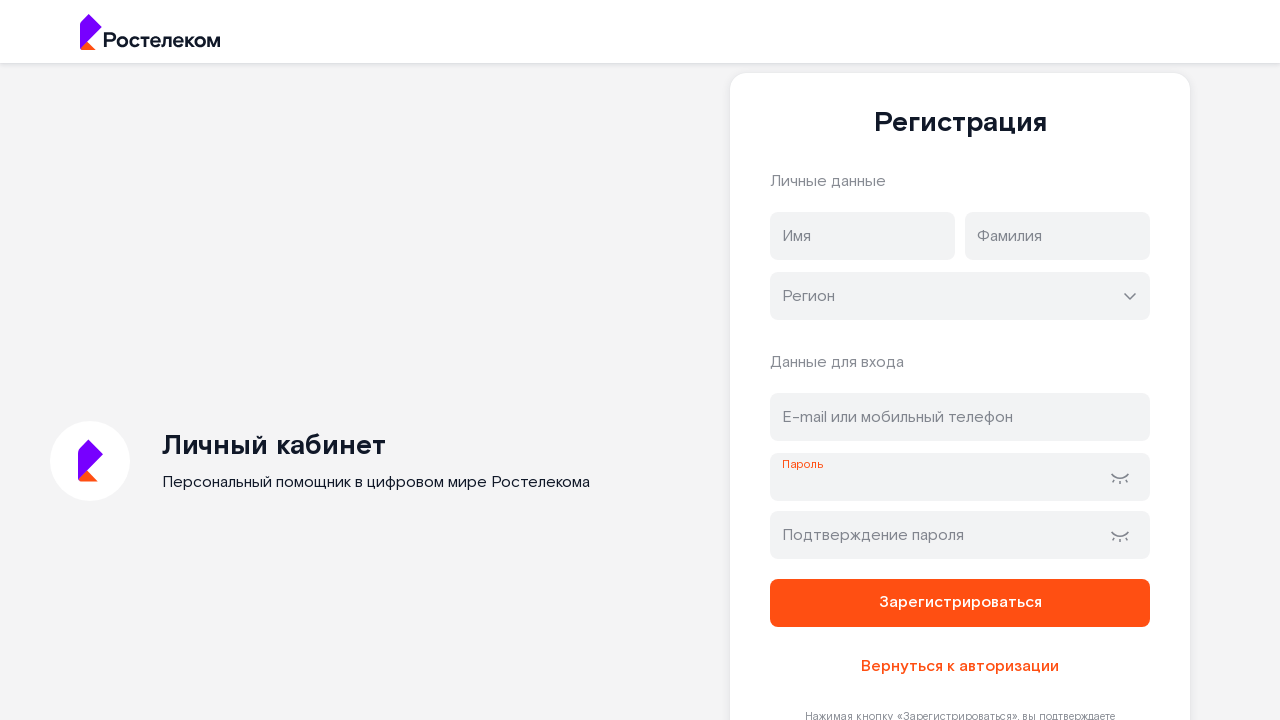